Simple navigation test that opens a test automation website

Starting URL: https://www.testotomasyonu.com

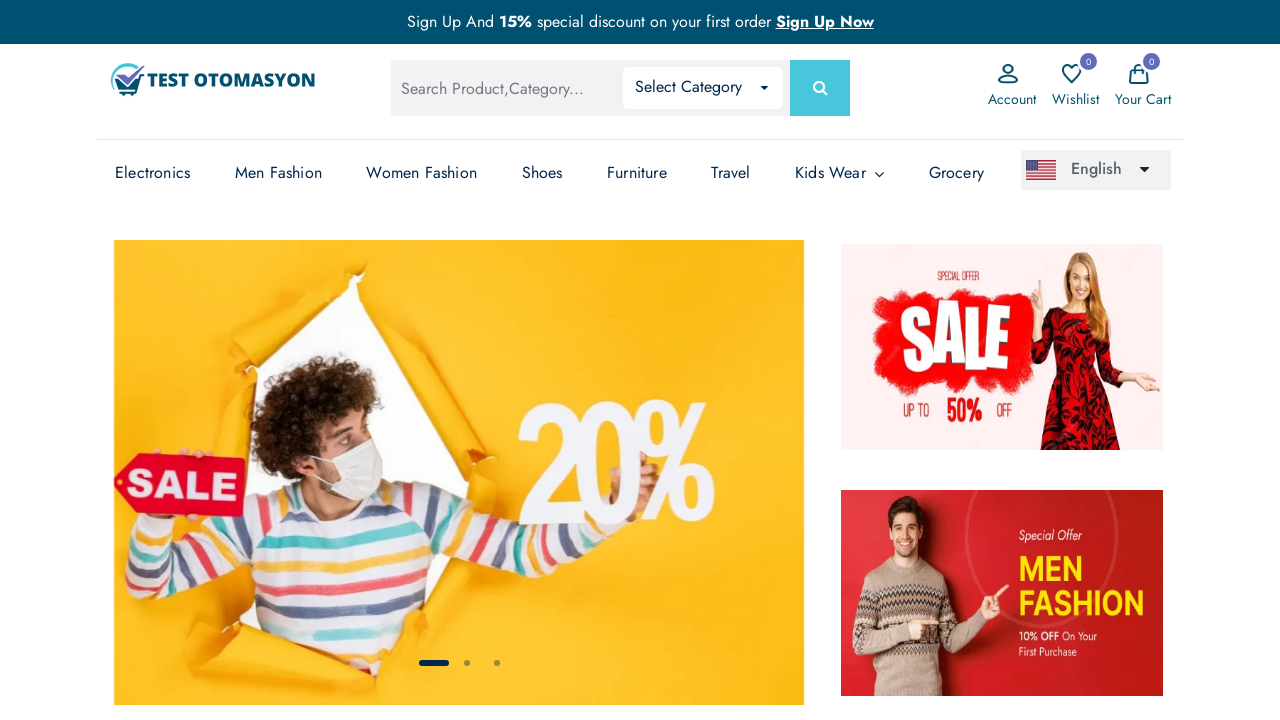

Navigated to test automation website https://www.testotomasyonu.com
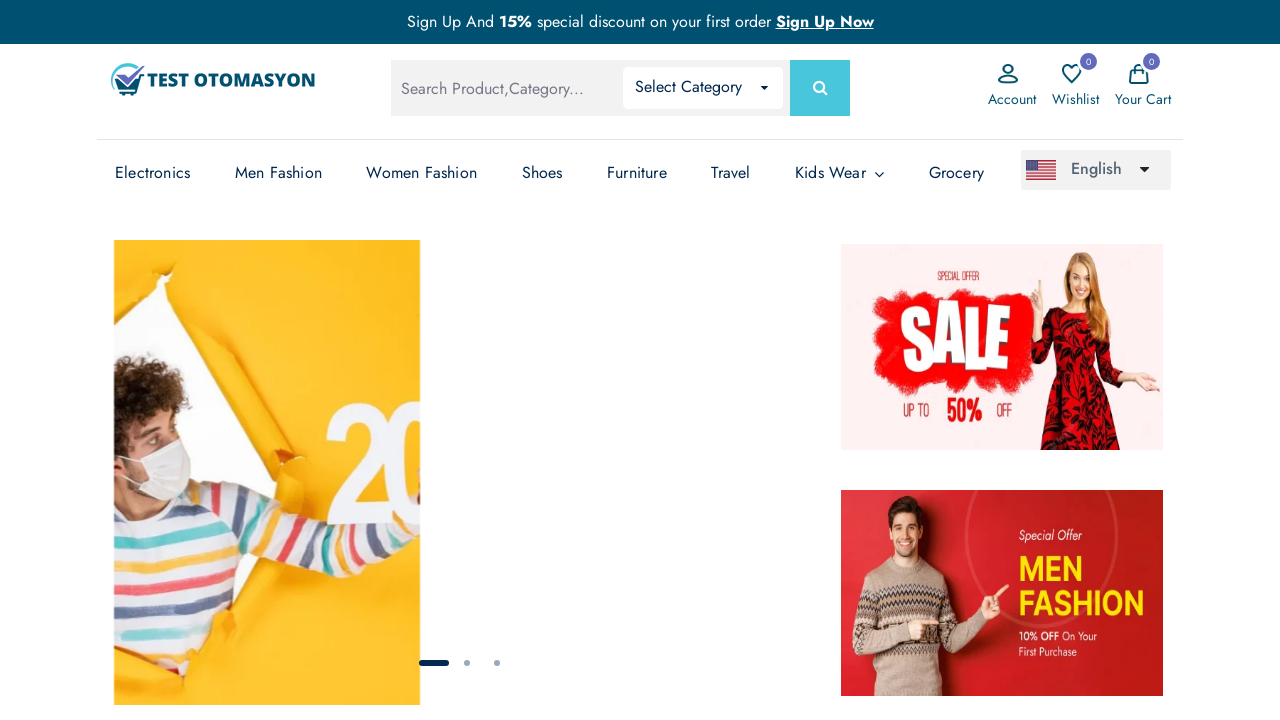

Page loaded successfully - test automation website is ready
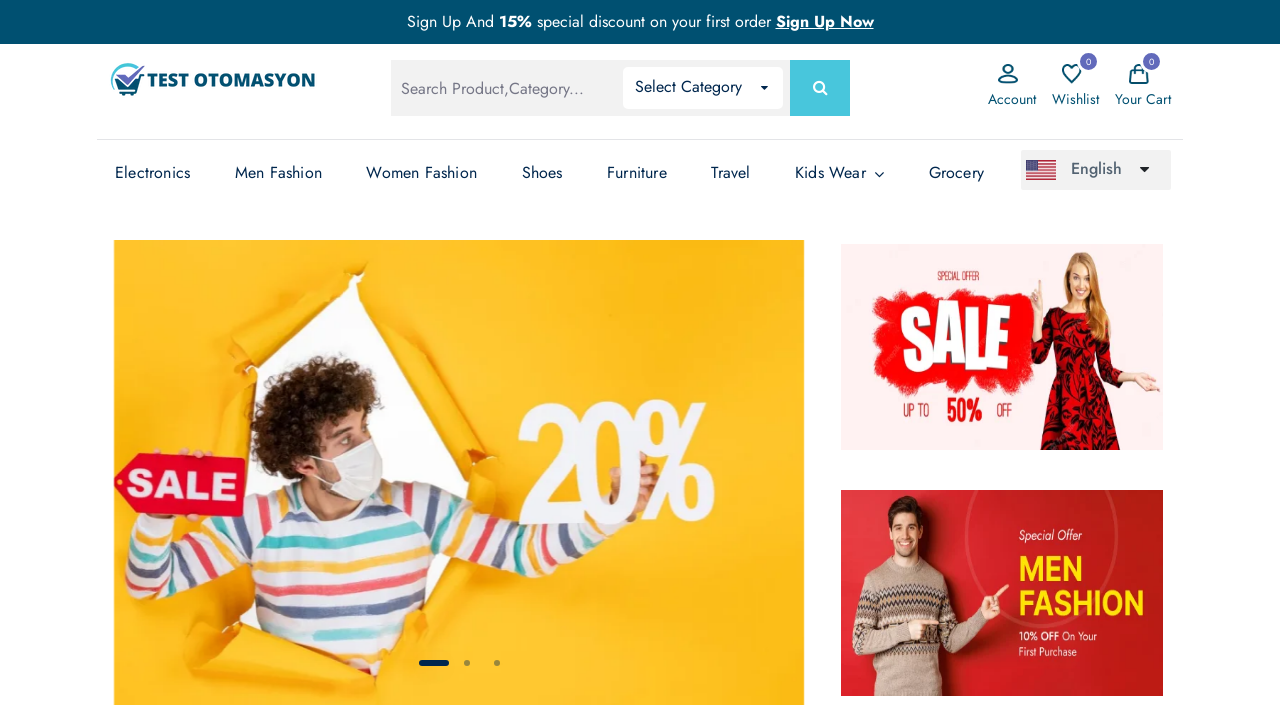

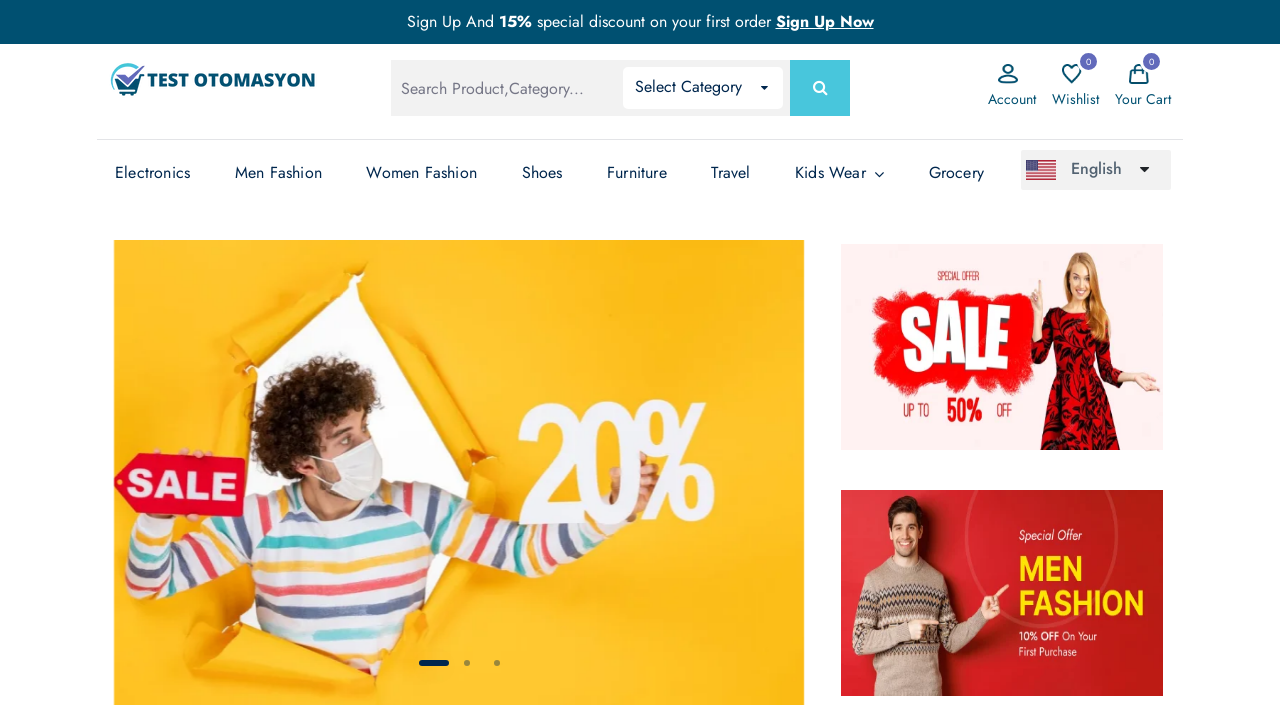